Tests horizontal slider by clicking it and using arrow keys to change the value

Starting URL: http://the-internet.herokuapp.com/horizontal_slider

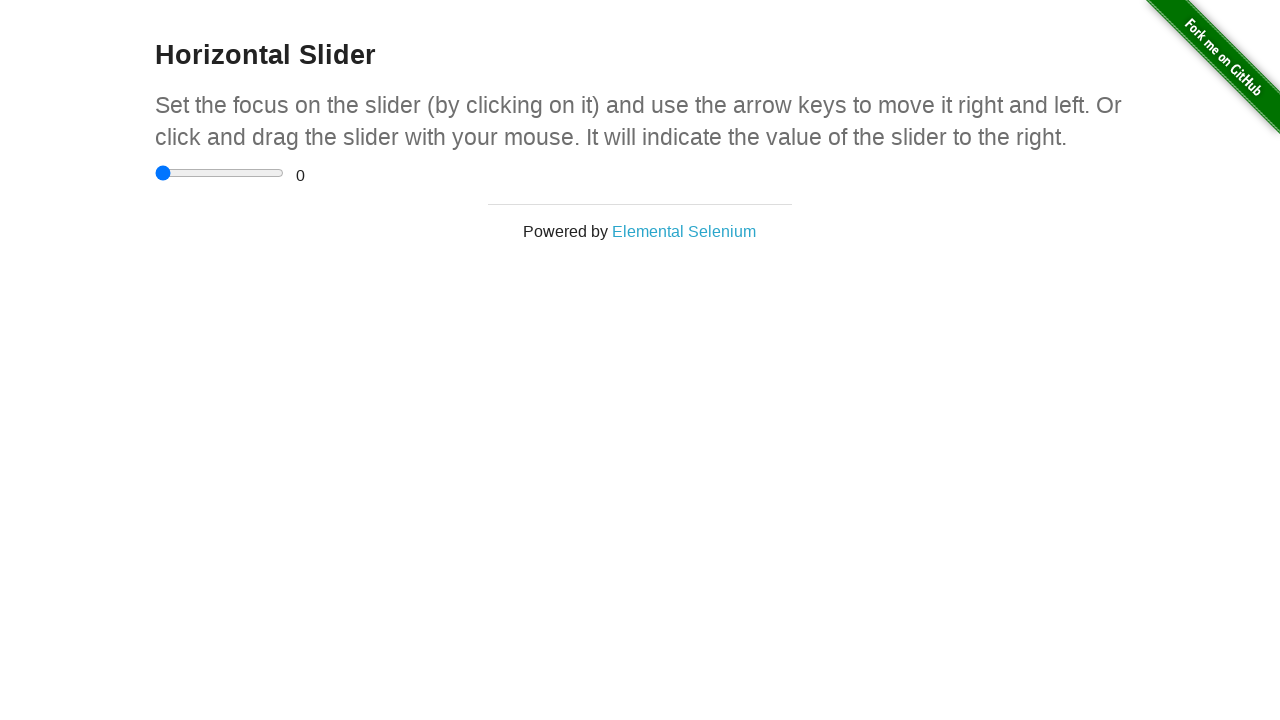

Clicked on the horizontal slider at (220, 173) on input[type='range']
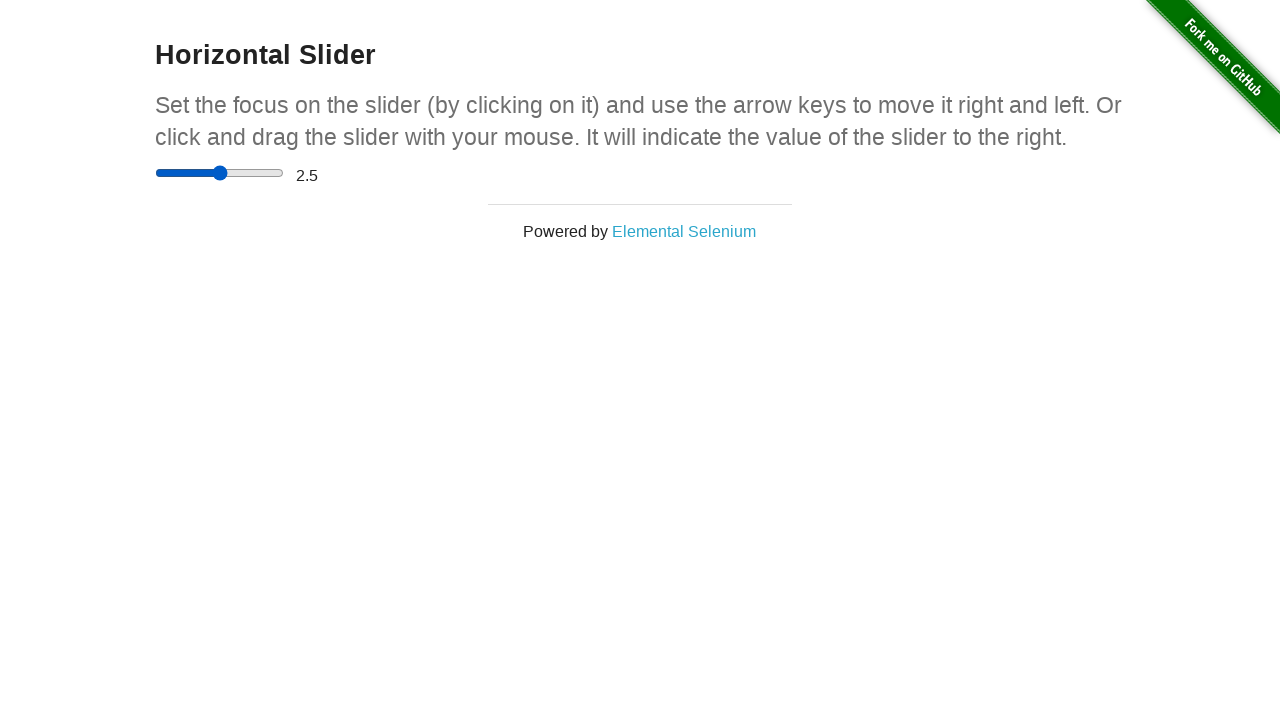

Pressed ArrowRight key to increase slider value (first press) on input[type='range']
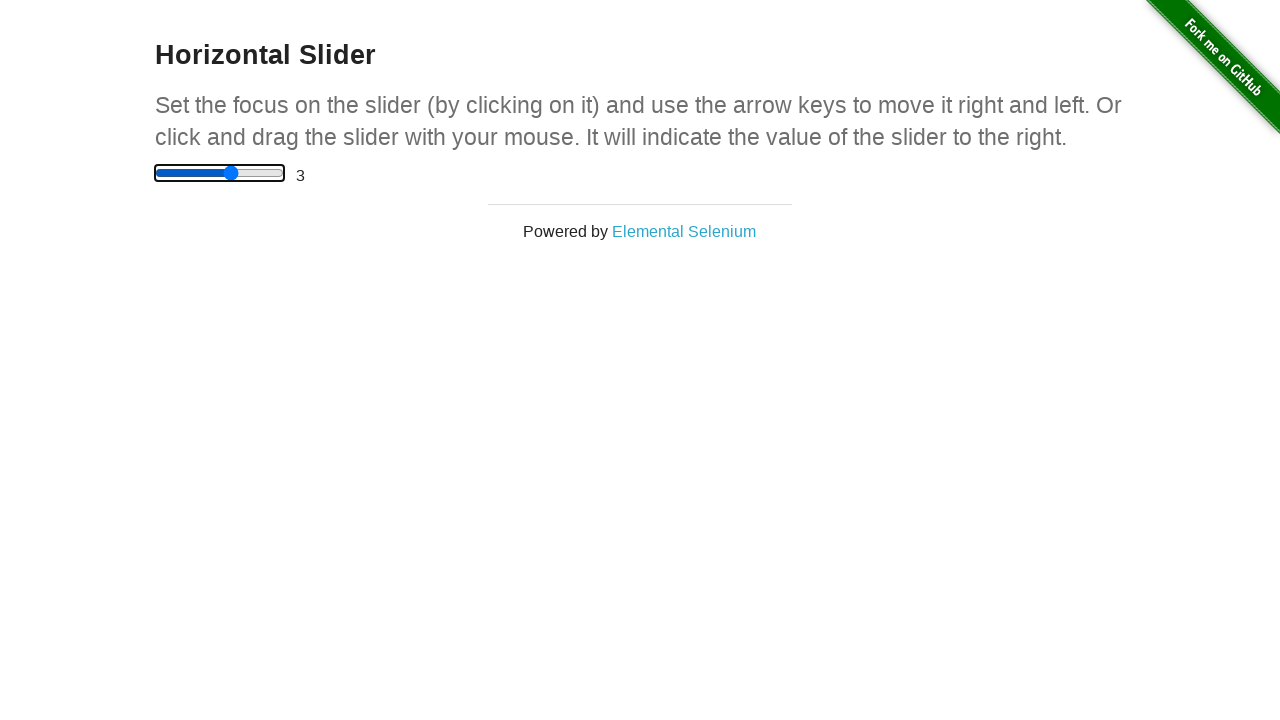

Pressed ArrowRight key to increase slider value (second press) on input[type='range']
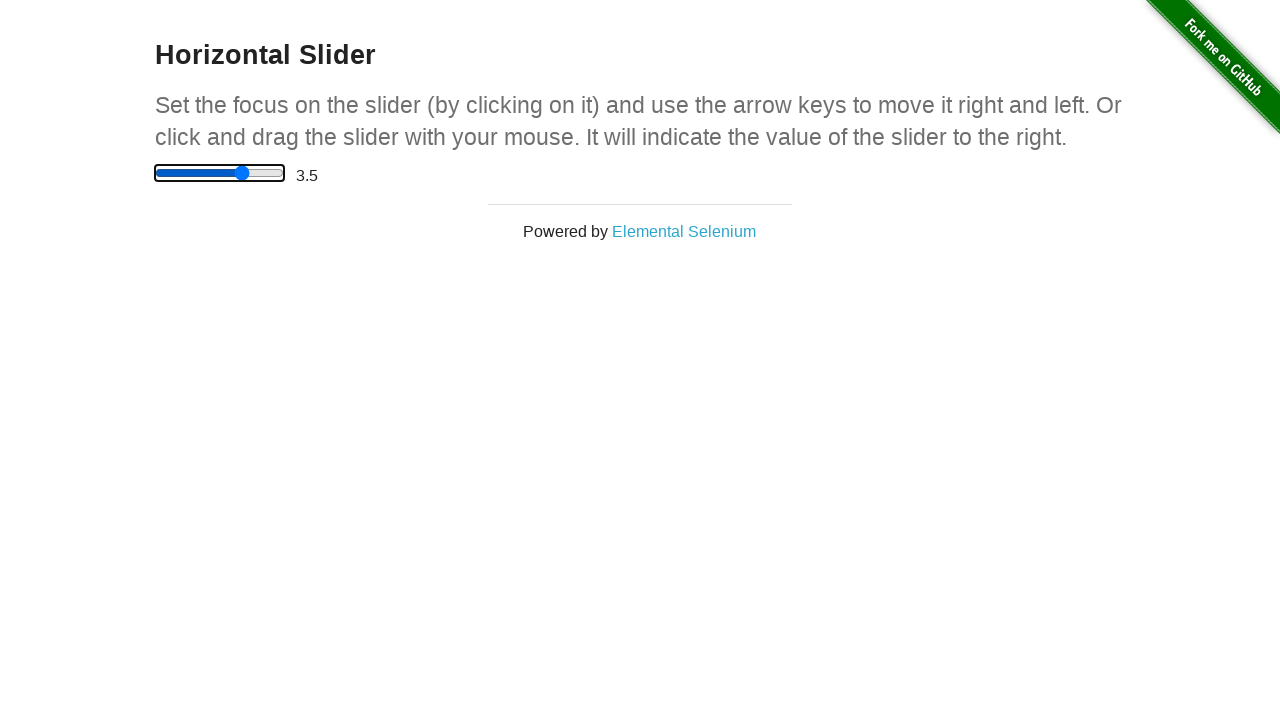

Verified slider value element is present
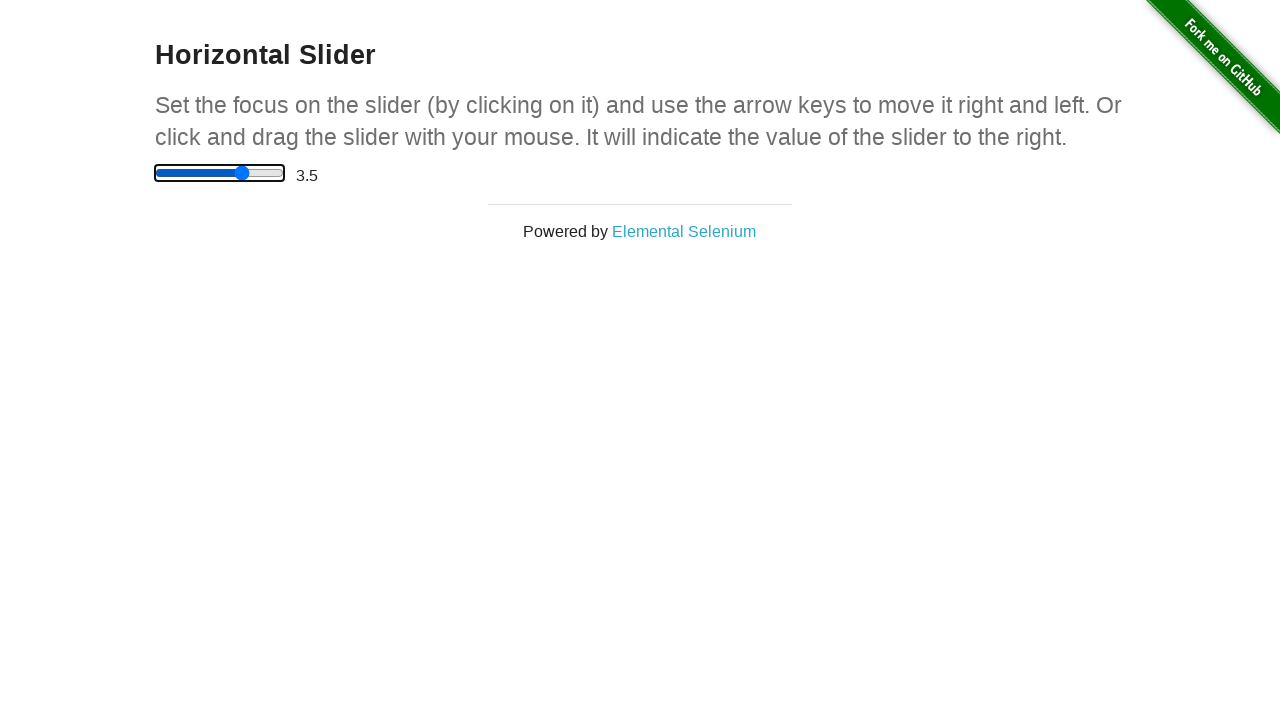

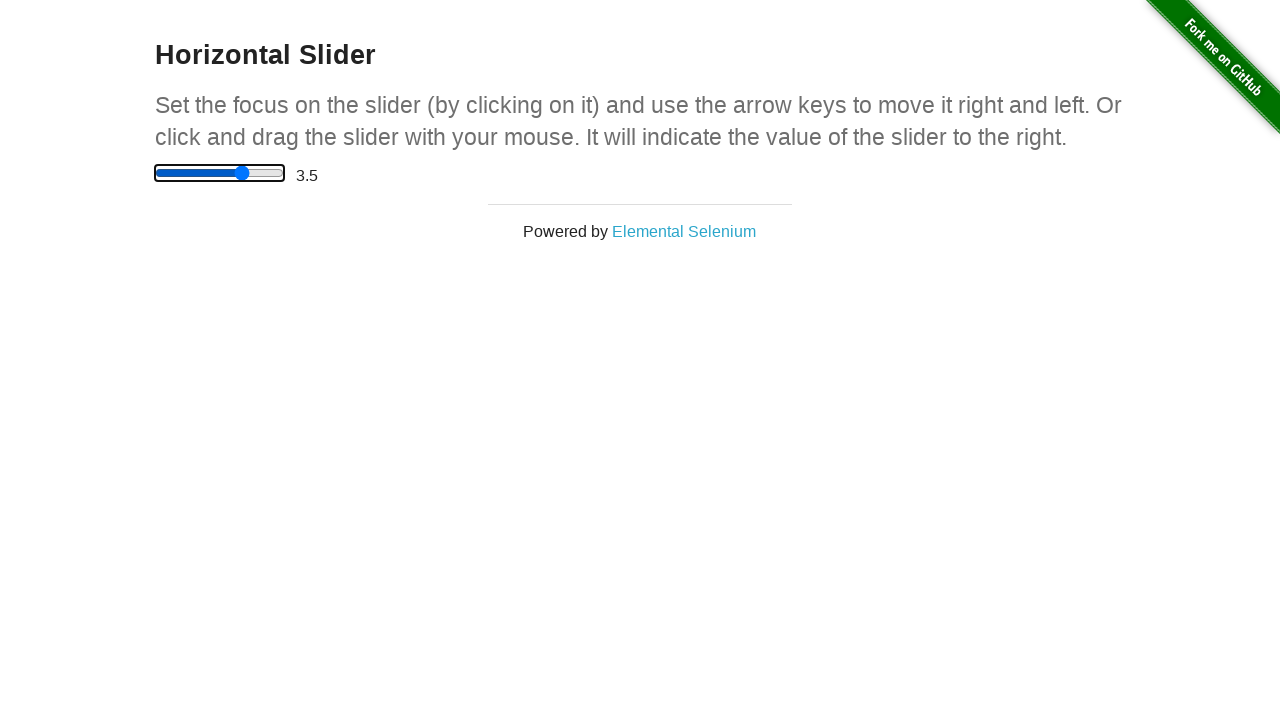